Tests navigation to the API documentation page by clicking the API link in the navigation

Starting URL: https://playwright.dev/

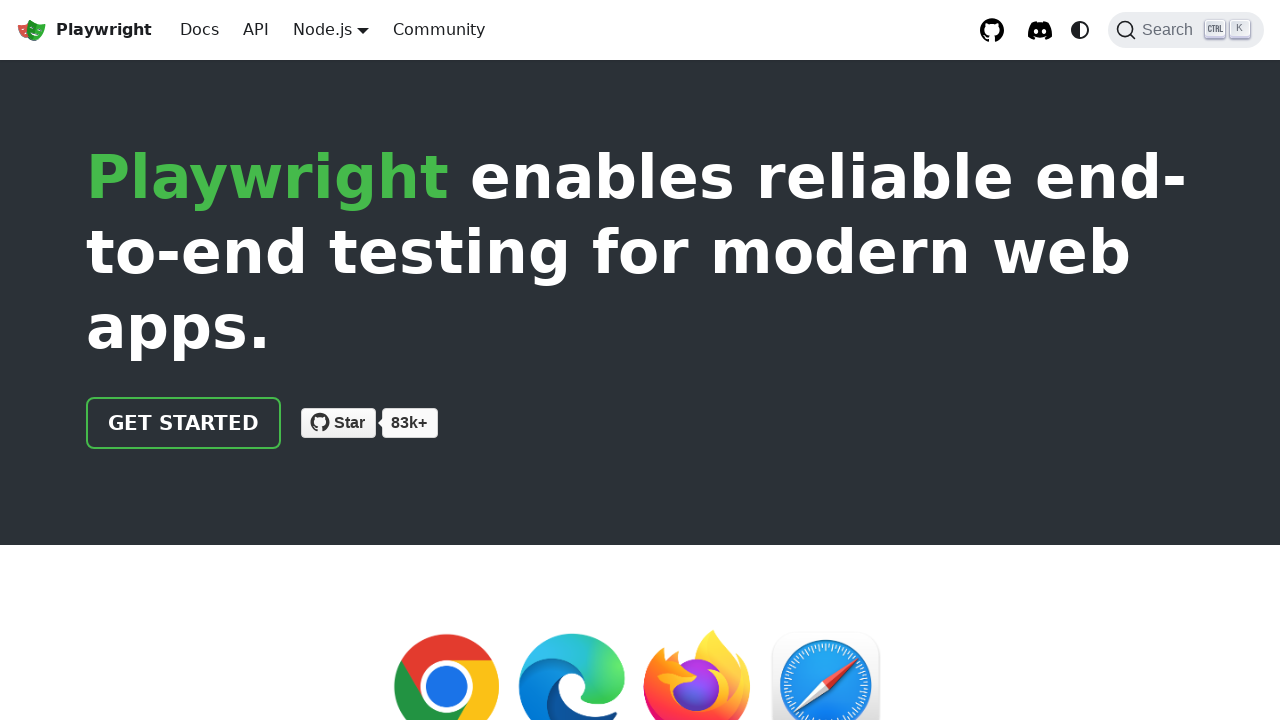

Clicked API link in navigation at (256, 30) on internal:role=link[name="API"i]
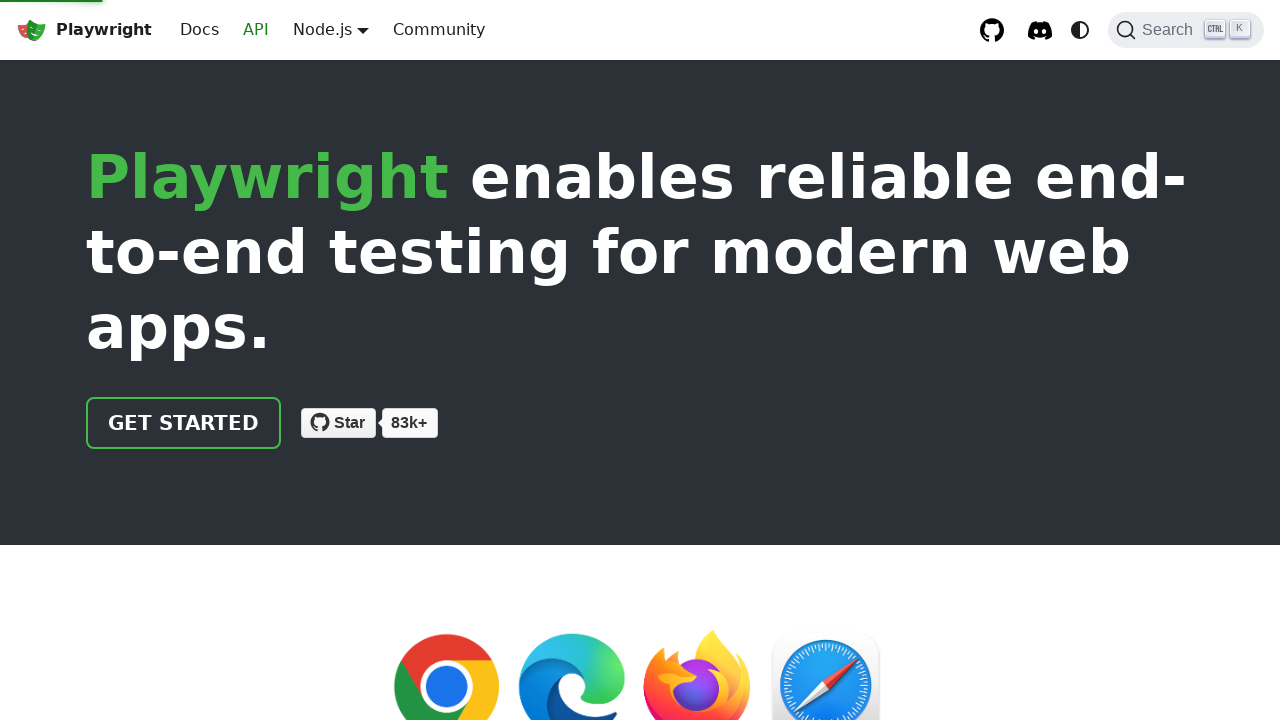

API documentation page fully loaded
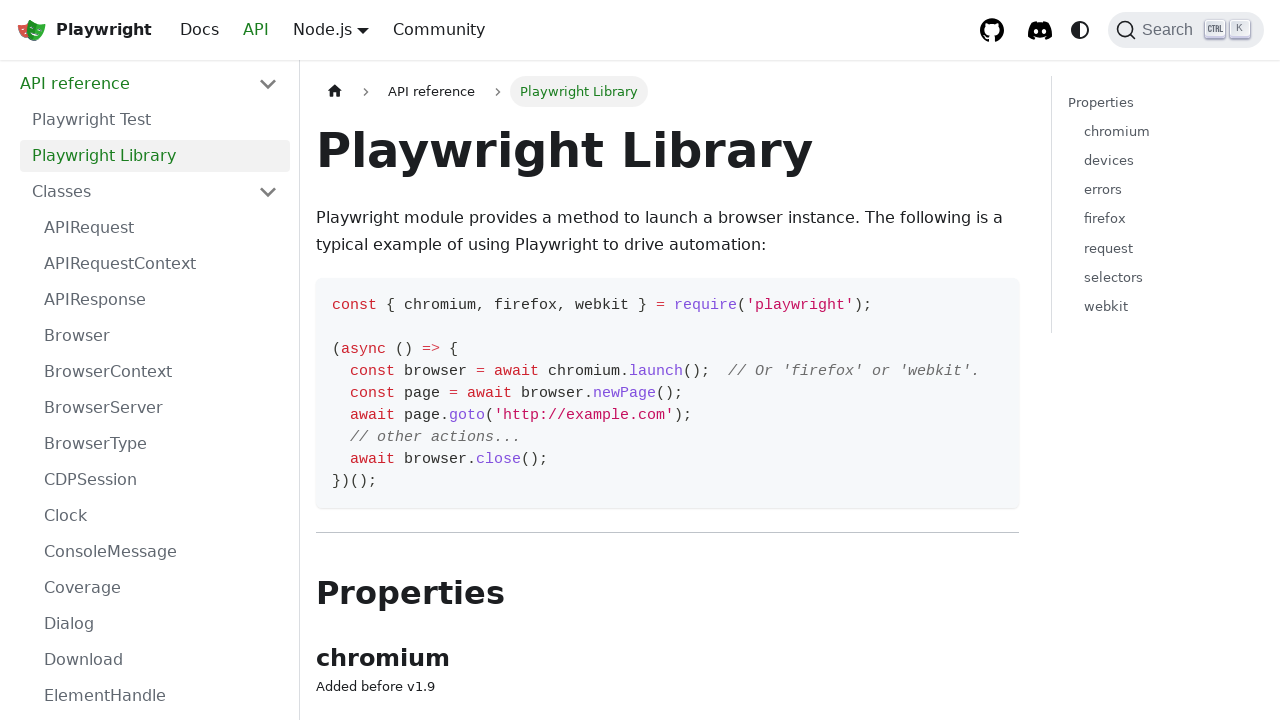

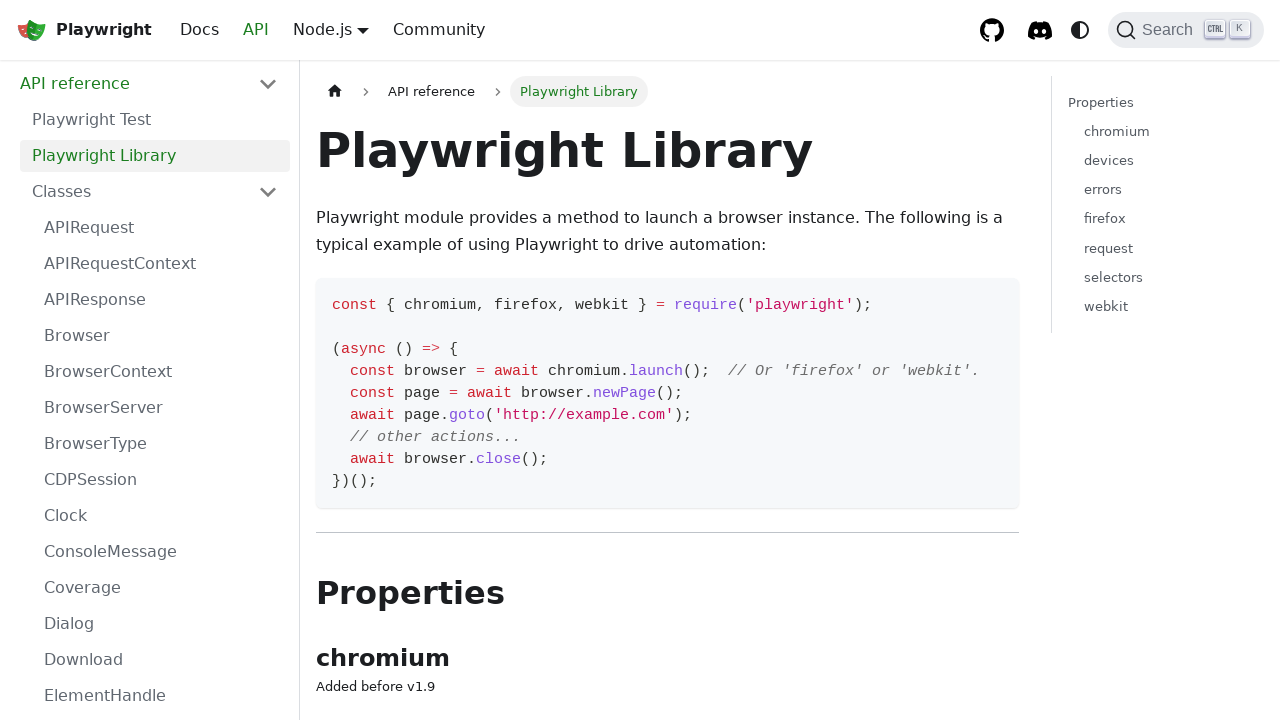